Tests GoByTaxi fare lookup by filling pickup and drop locations, then retrieving the calculated fare

Starting URL: https://www.gobytaxi.com/asia/india

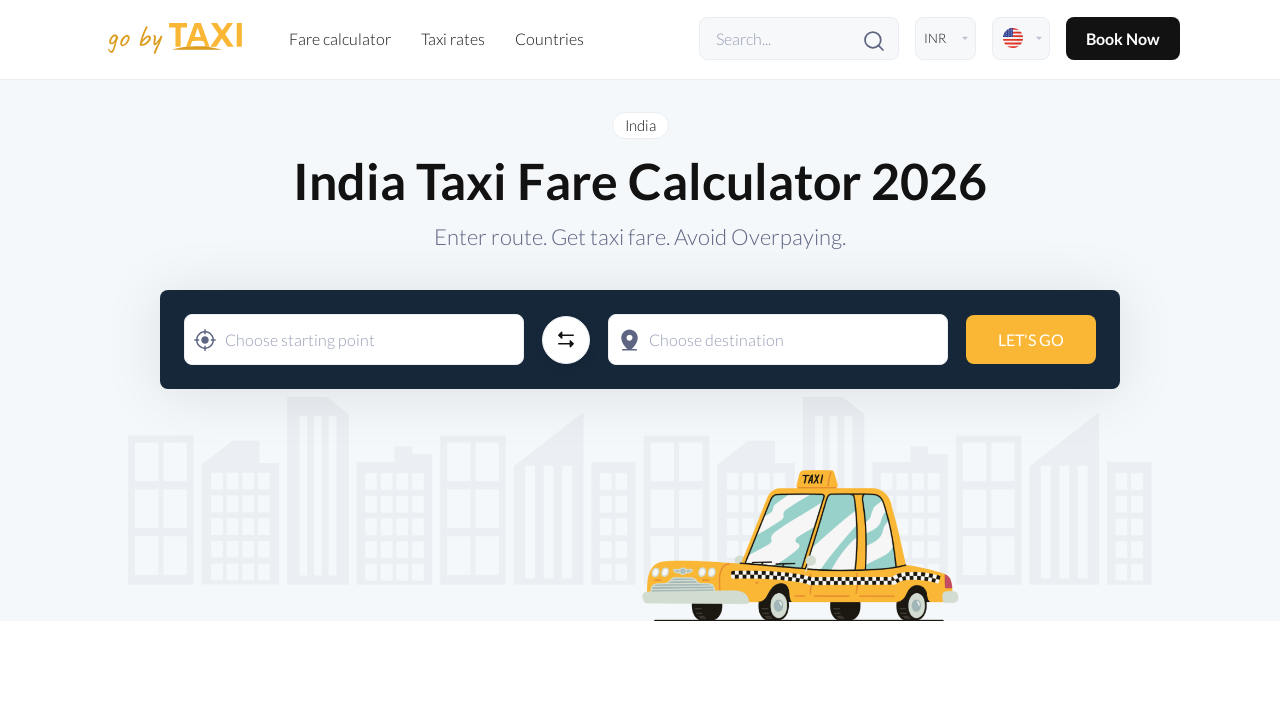

Clicked pickup location input field at (354, 340) on #input_from
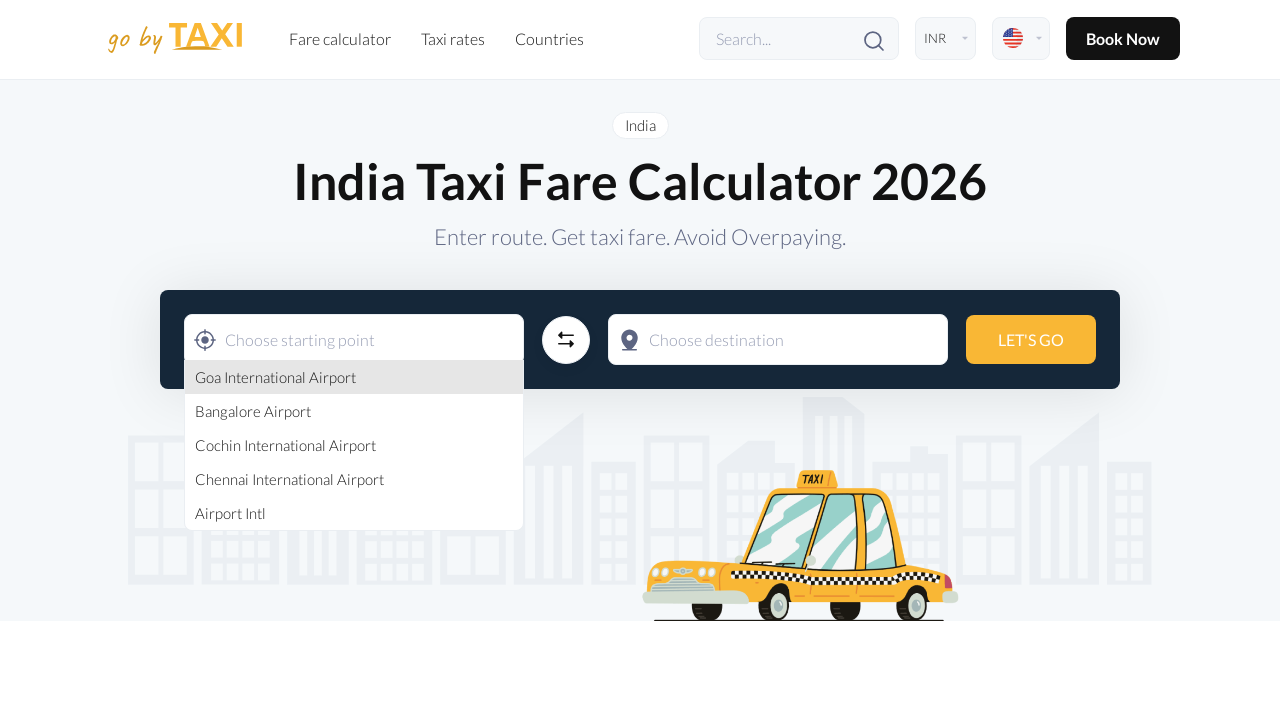

Cleared pickup location input field on #input_from
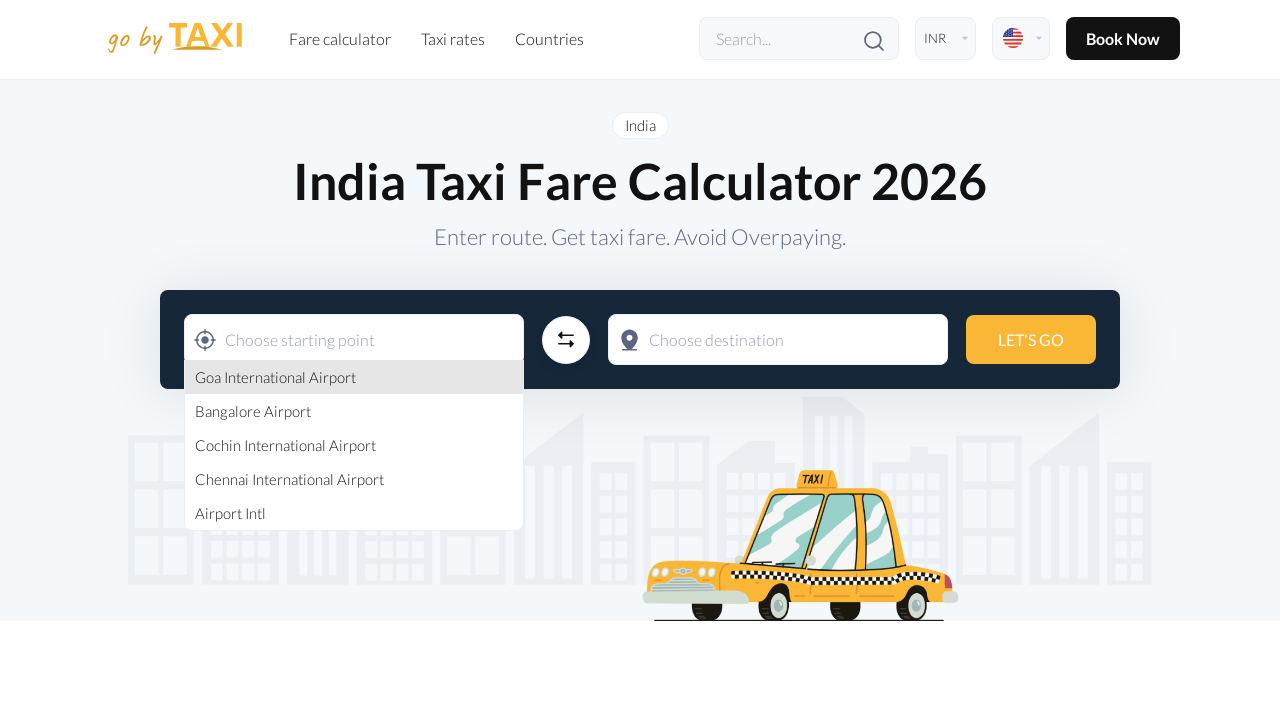

Filled pickup location with 'Bangalore Airport' on #input_from
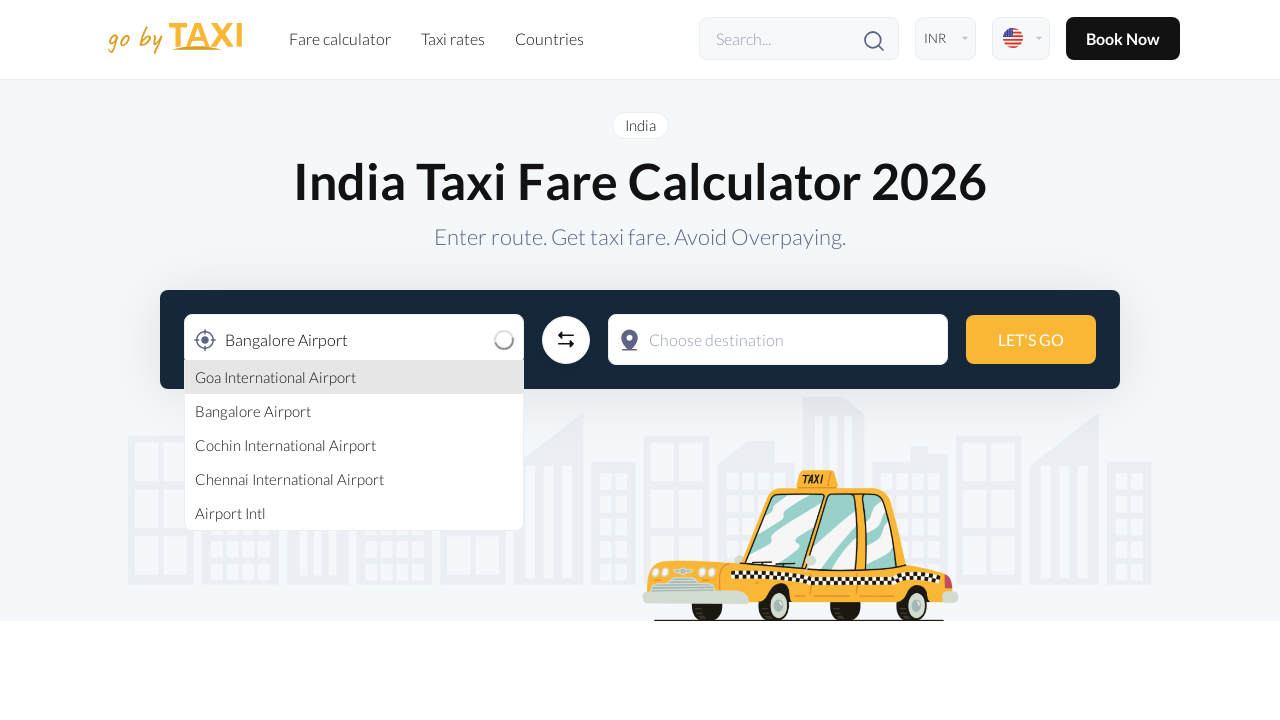

Pressed Enter to confirm pickup location on #input_from
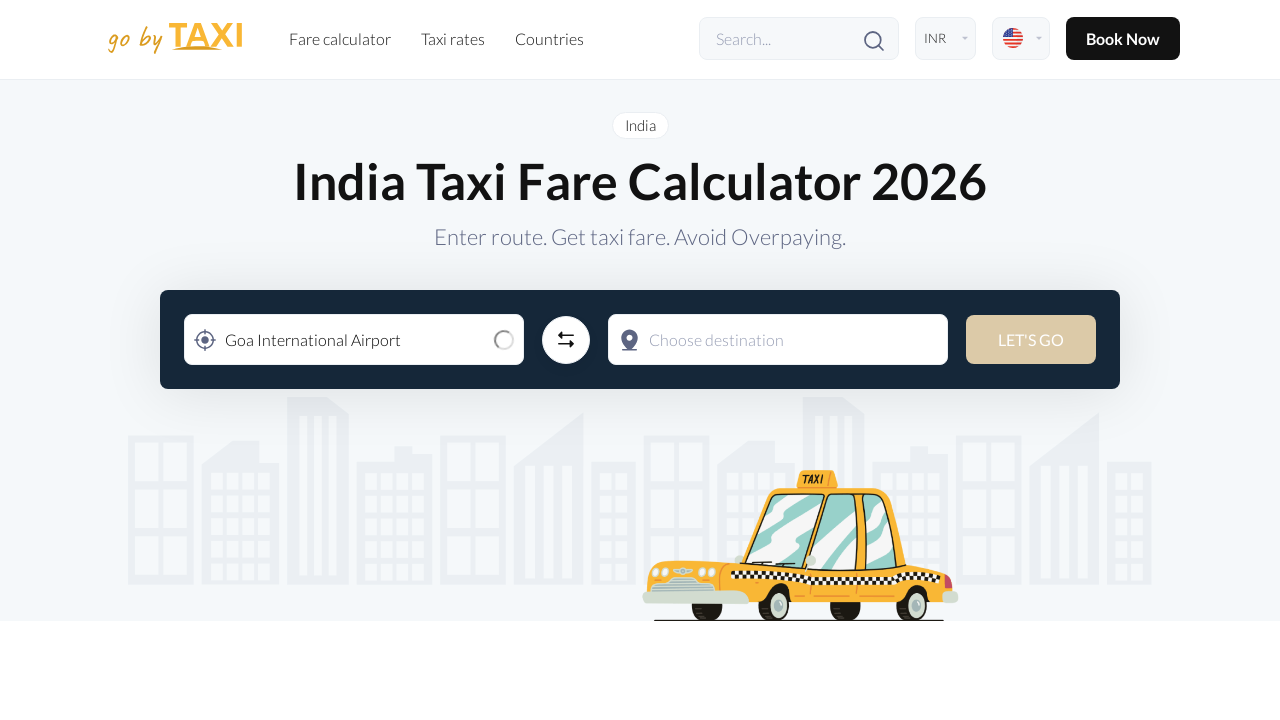

Clicked drop location input field at (778, 340) on #input_to
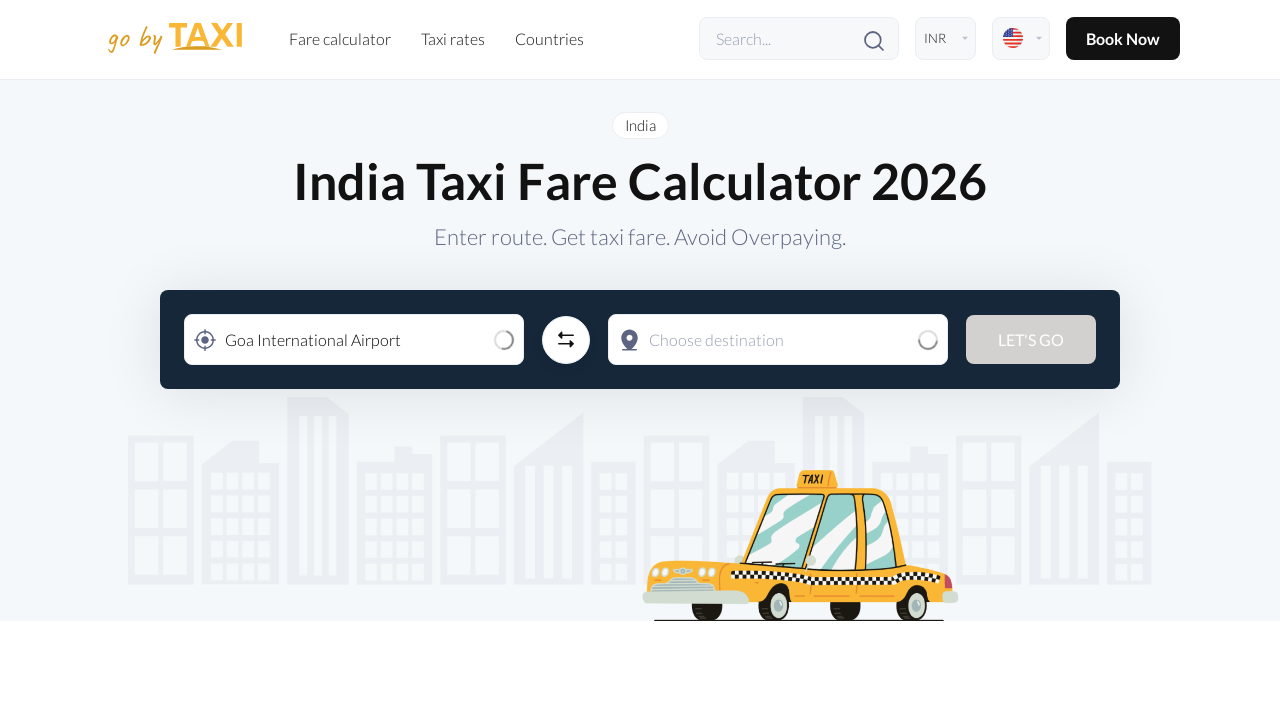

Cleared drop location input field on #input_to
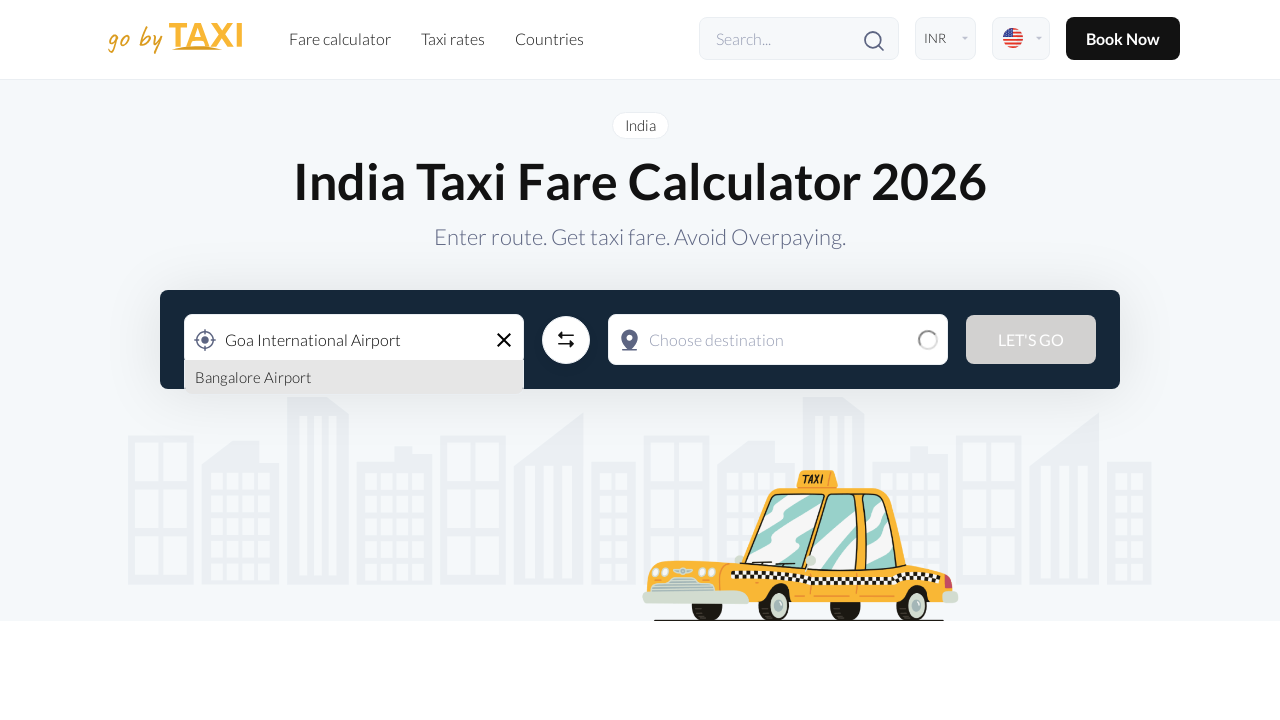

Filled drop location with 'Koramangala' on #input_to
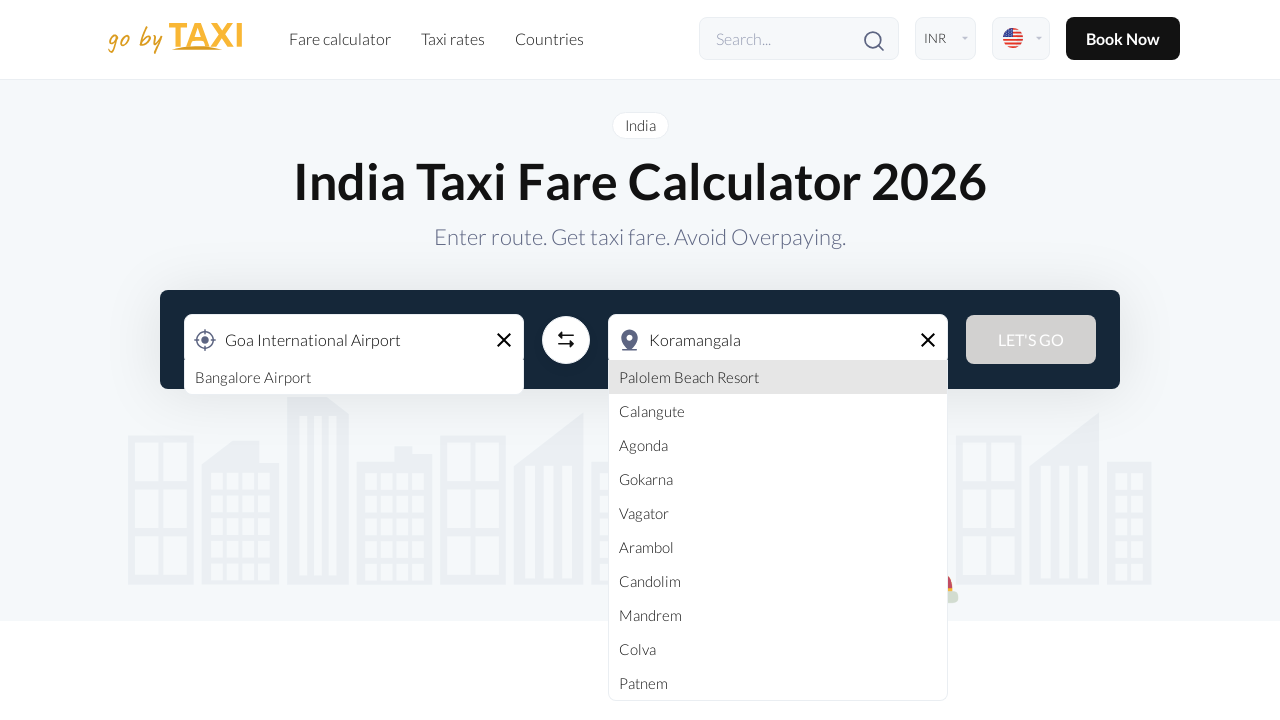

Pressed Enter to confirm drop location on #input_to
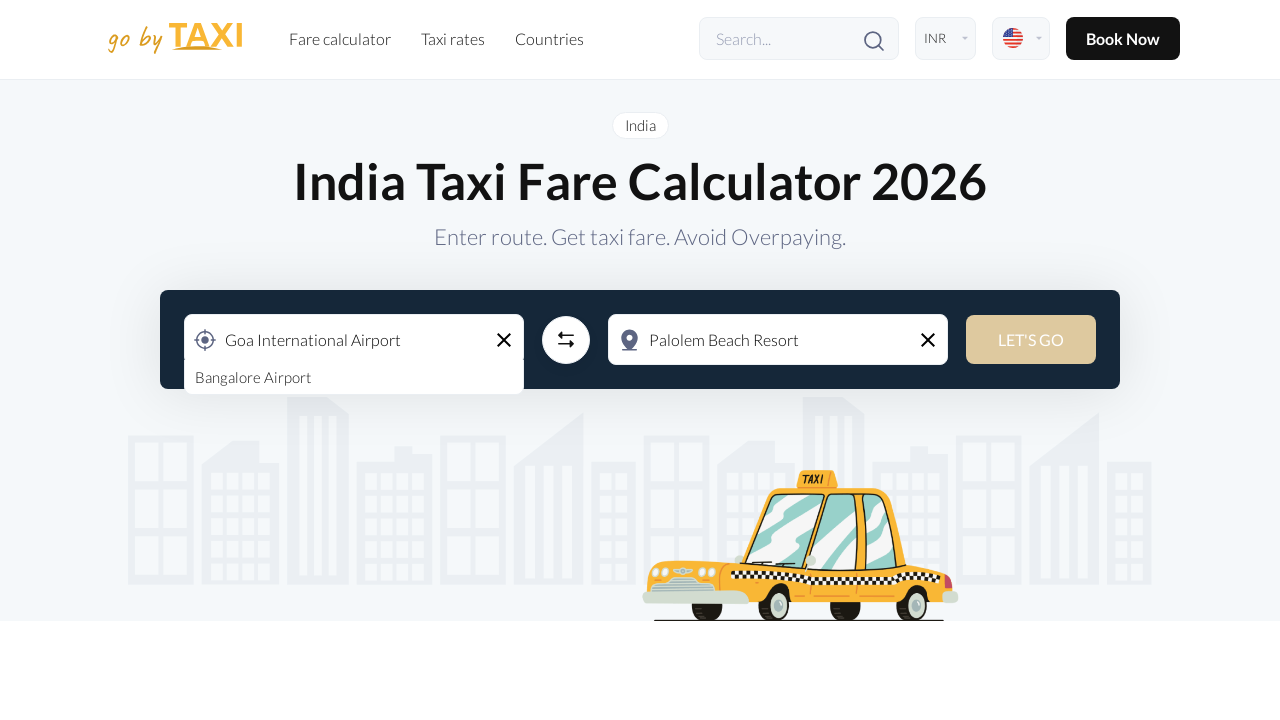

Clicked the 'Let's Go' button to calculate fare at (1031, 340) on #lets-go-button
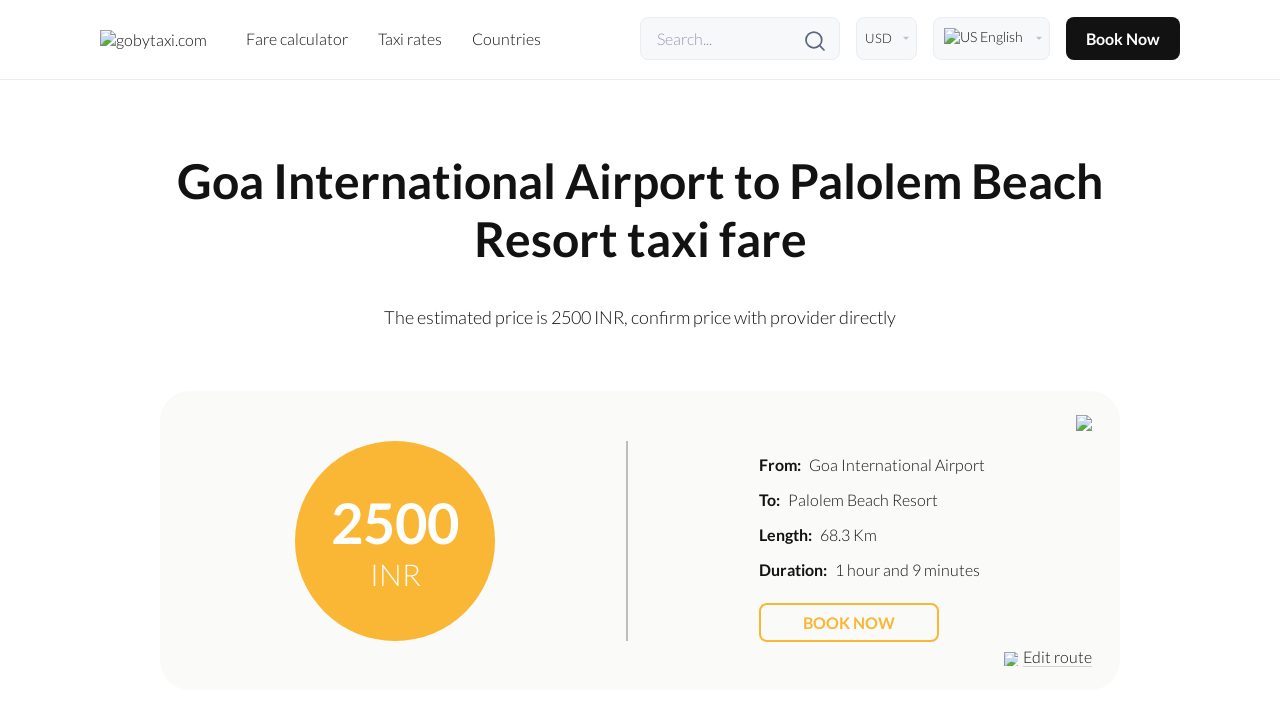

Waited for fare amount to appear in INR currency
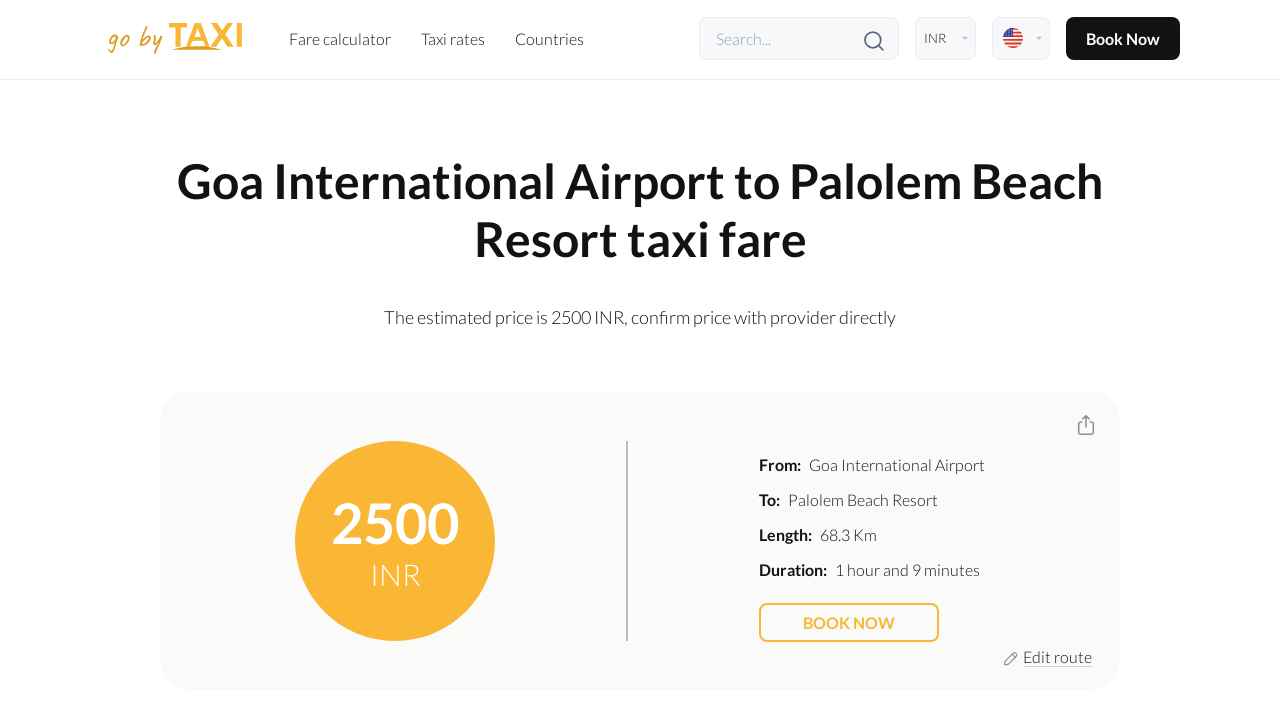

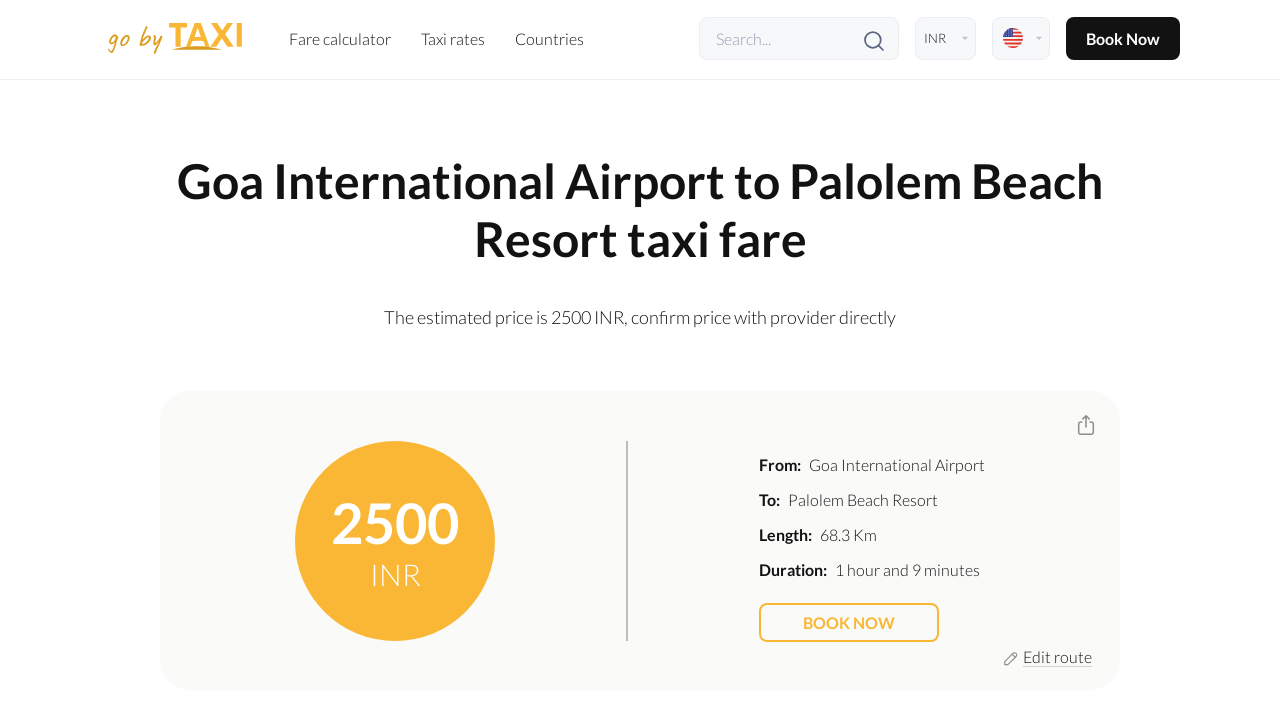